Tests opening a new browser tab by clicking the tab button, switching to the new tab to verify its content and URL, then switching back to the parent window and navigating to the home page.

Starting URL: https://demoqa.com/browser-windows

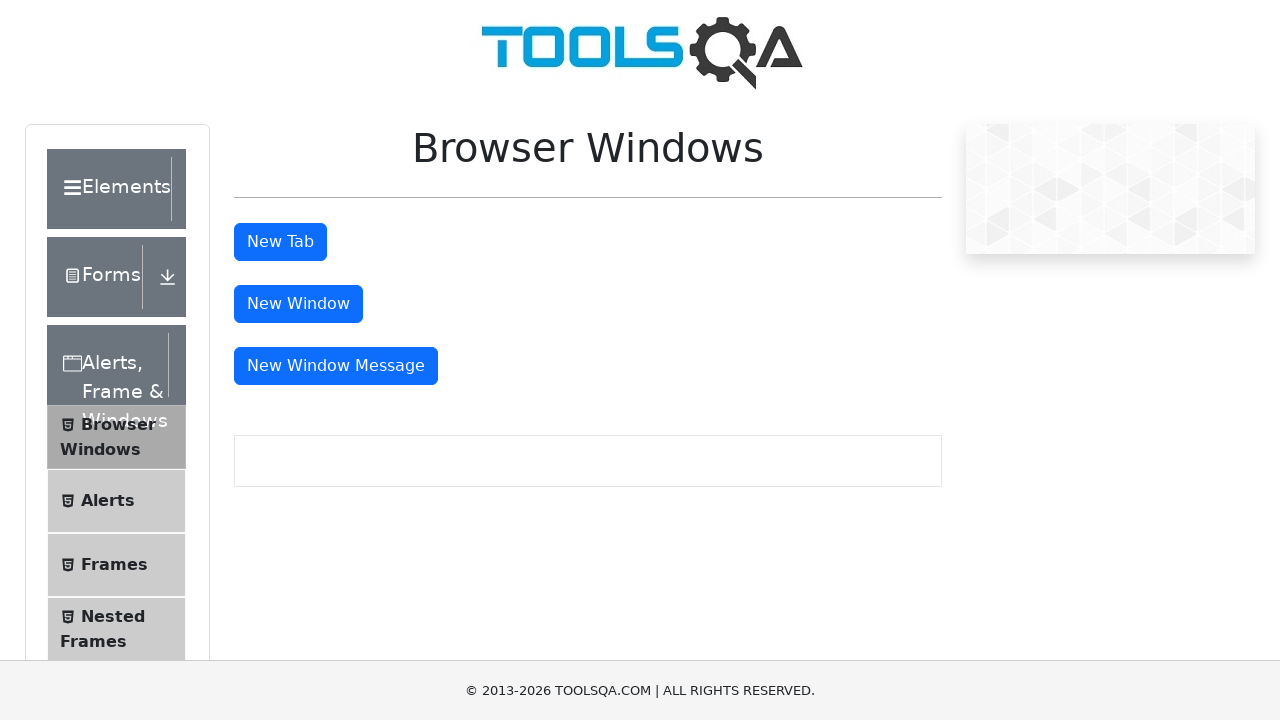

Clicked 'New Tab' button to open a new browser tab at (280, 242) on #tabButton
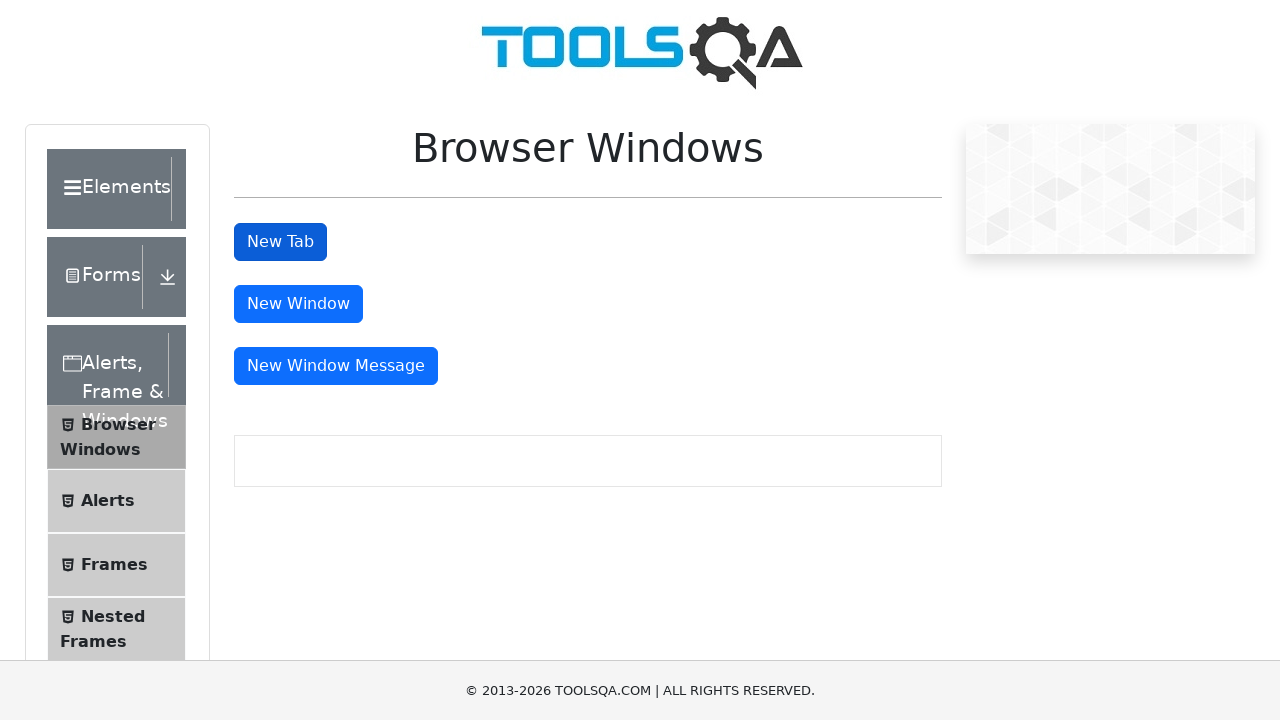

Captured the new tab page object
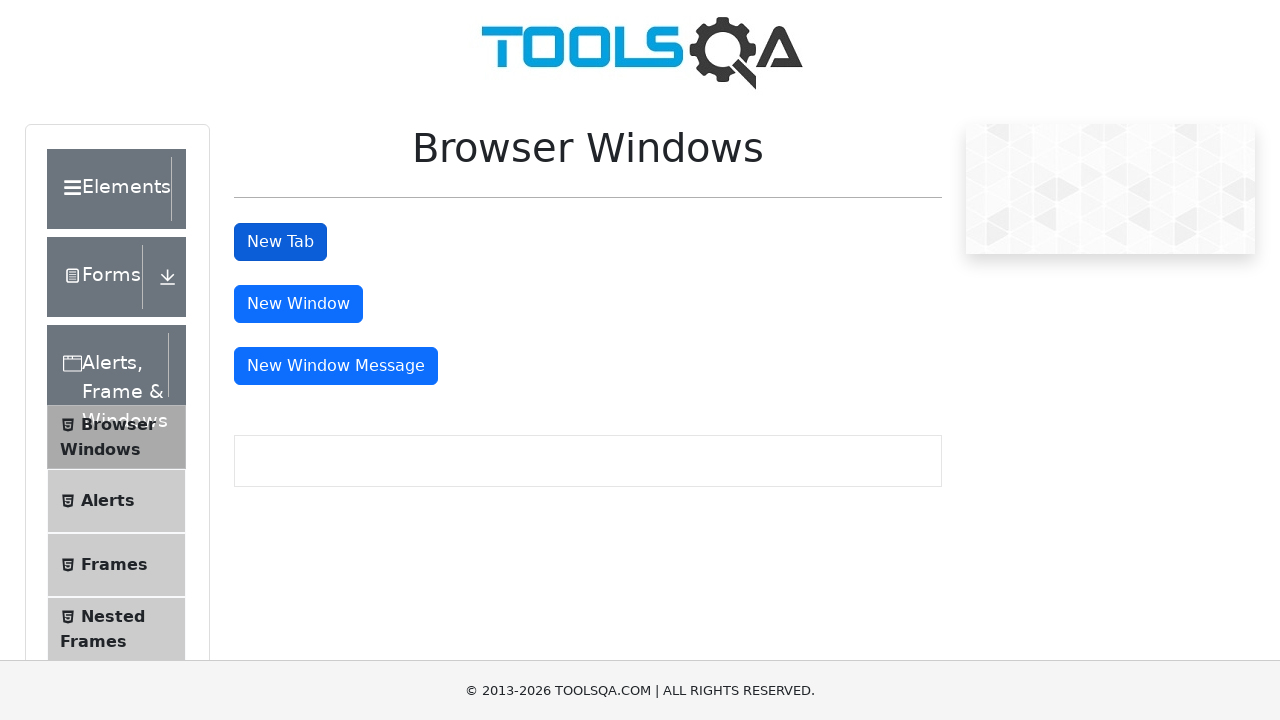

New tab page loaded completely
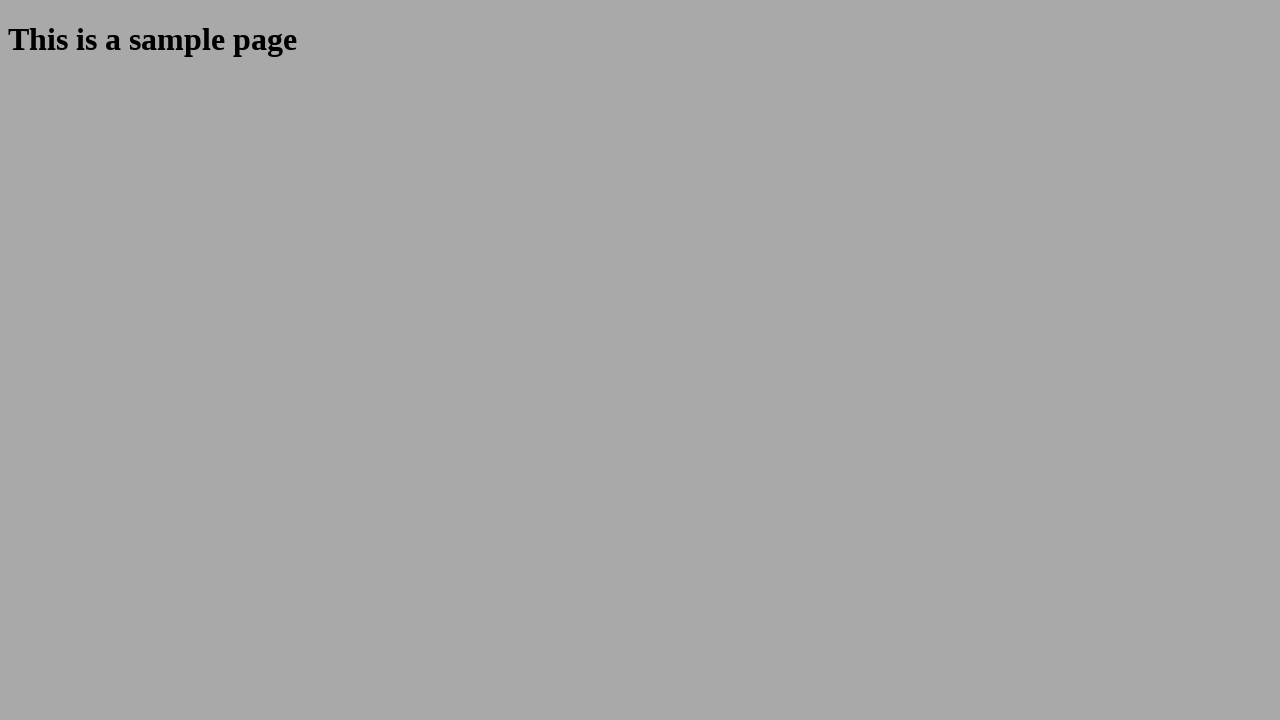

Verified sample heading text 'This is a sample page' on new tab
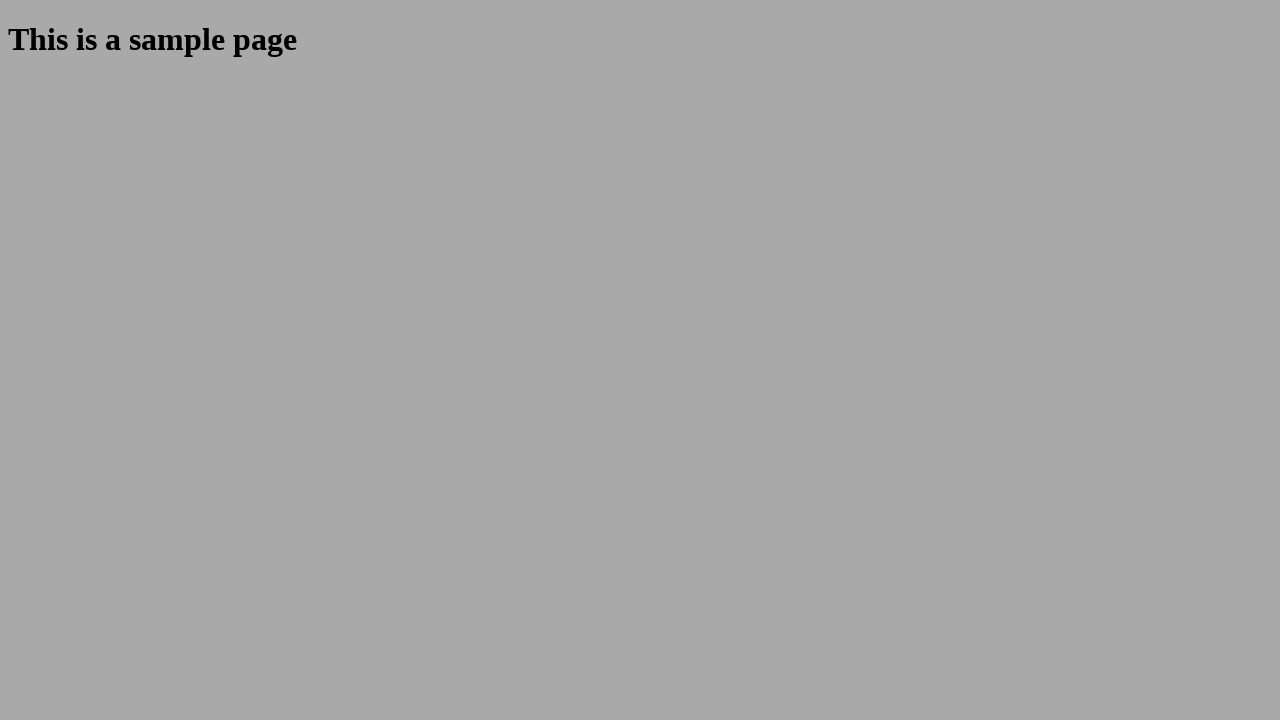

Verified new tab URL is 'https://demoqa.com/sample'
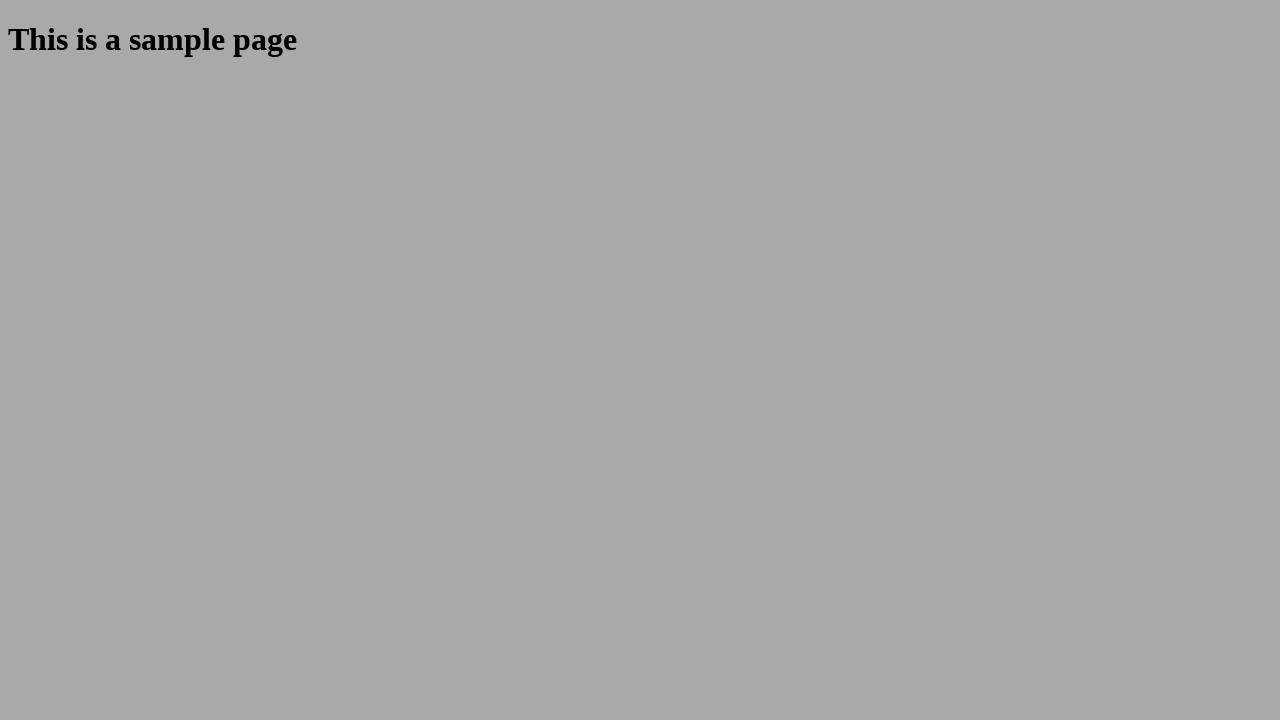

Closed the new tab and switched back to parent window
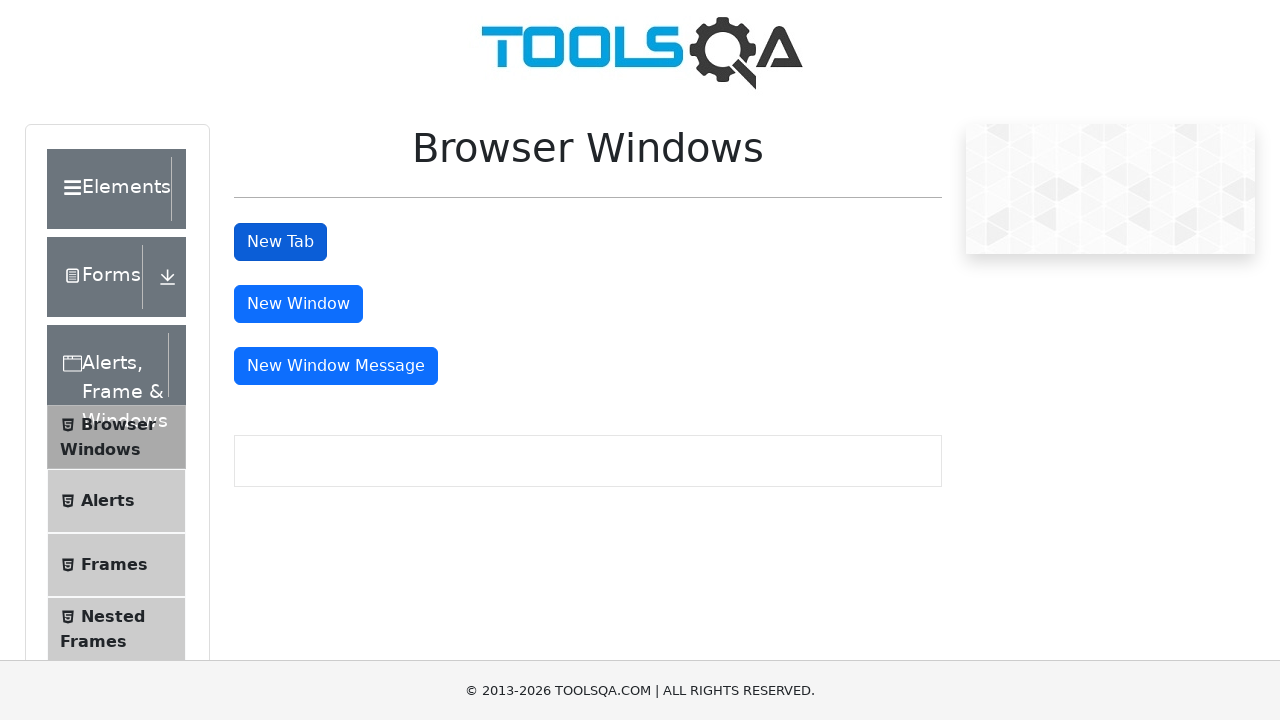

Clicked header logo to navigate to home page at (640, 50) on header img
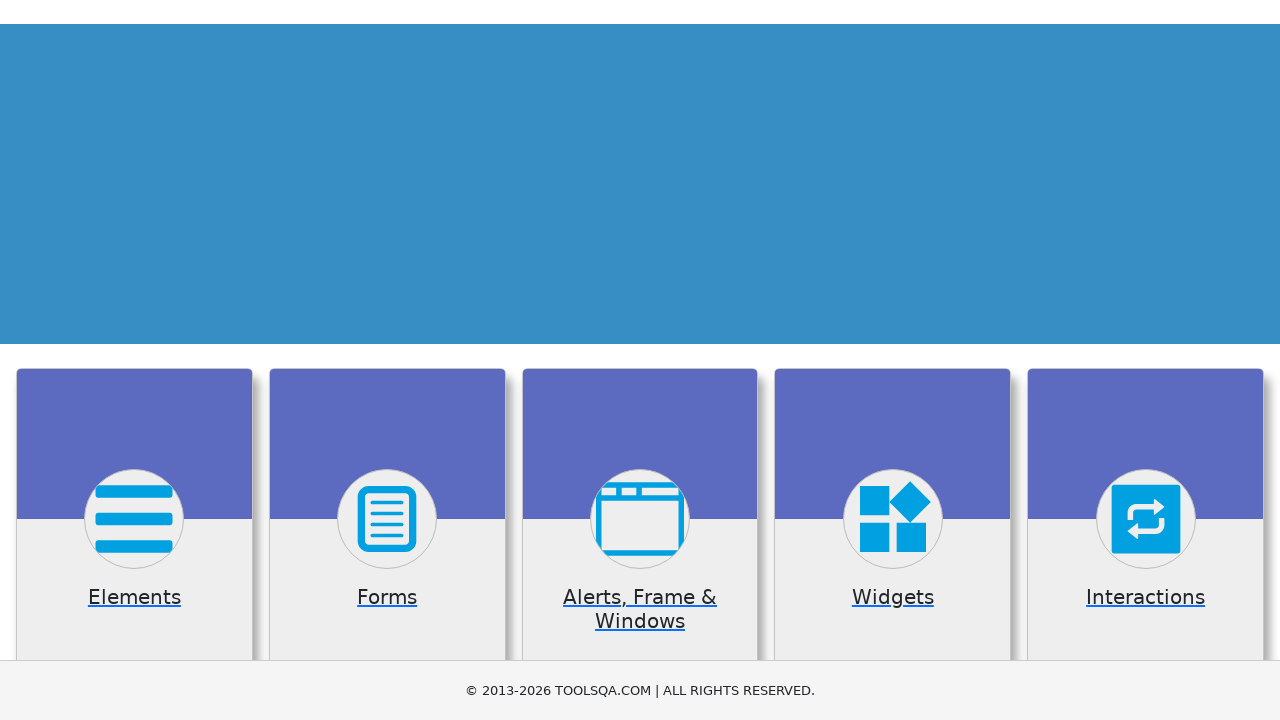

Verified navigation to home page at 'https://demoqa.com/'
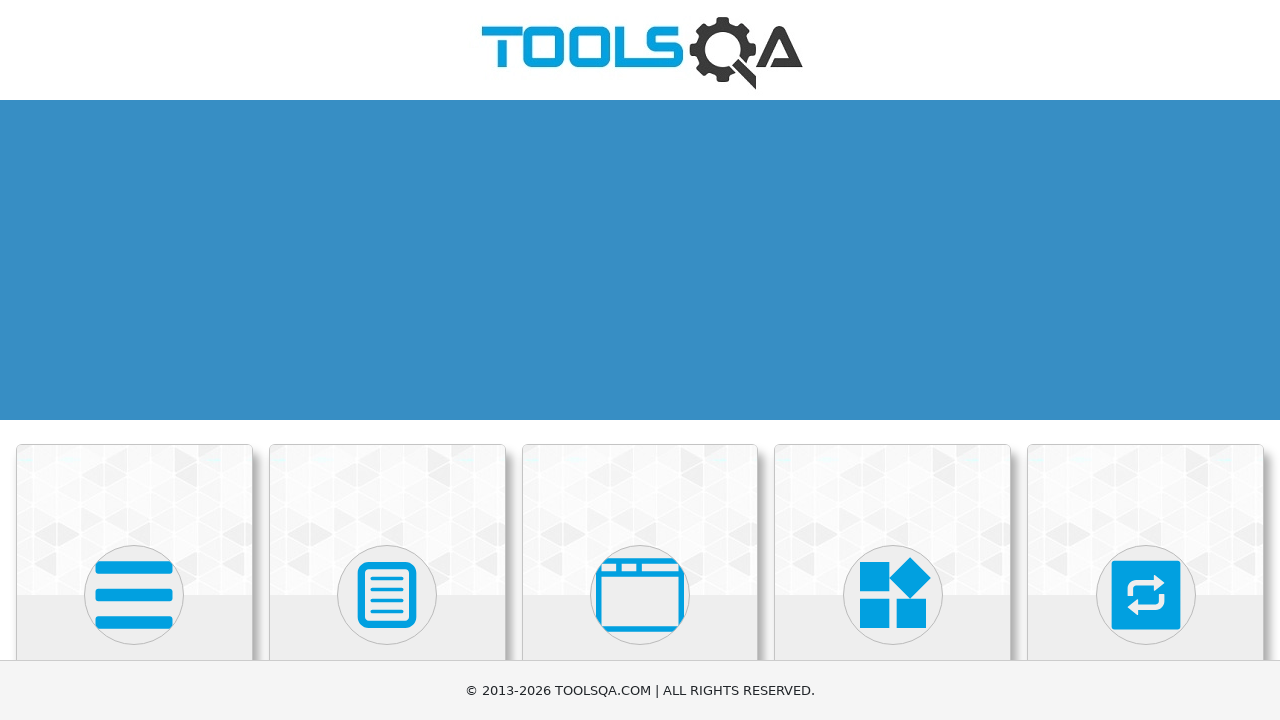

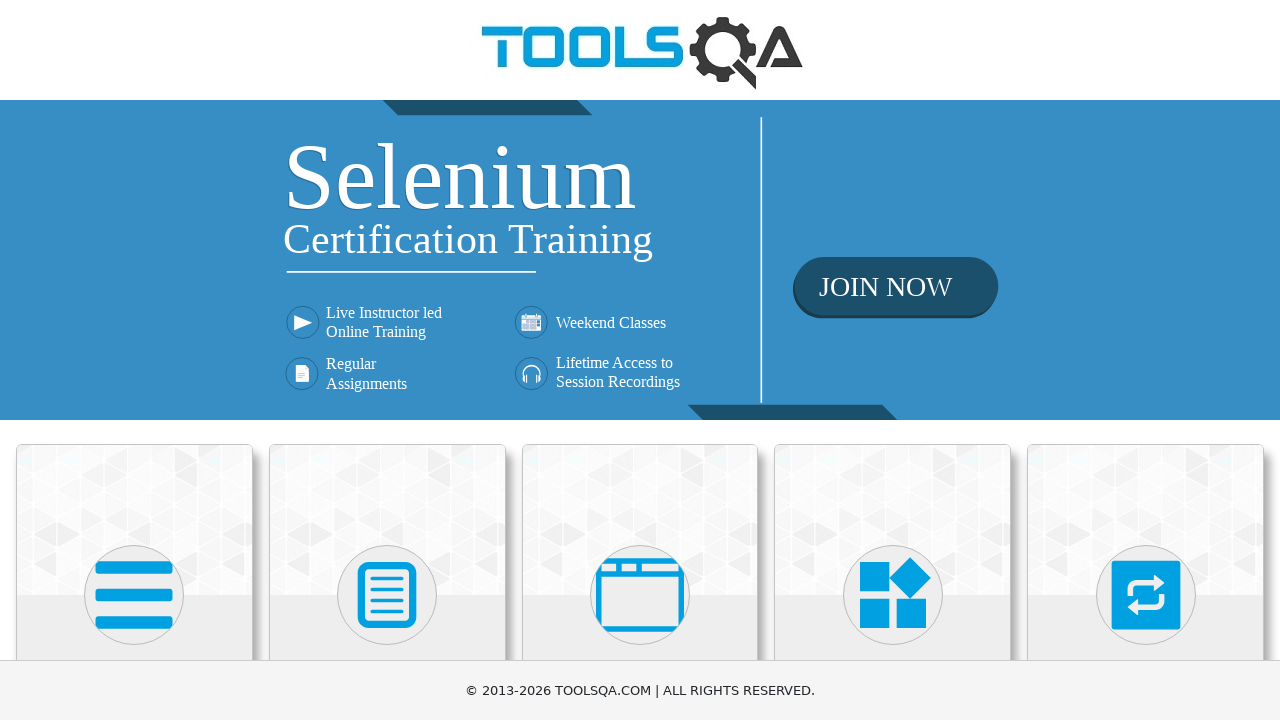